Navigates to the Automation Practice page and verifies that footer links are present and visible on the page

Starting URL: https://rahulshettyacademy.com/AutomationPractice/

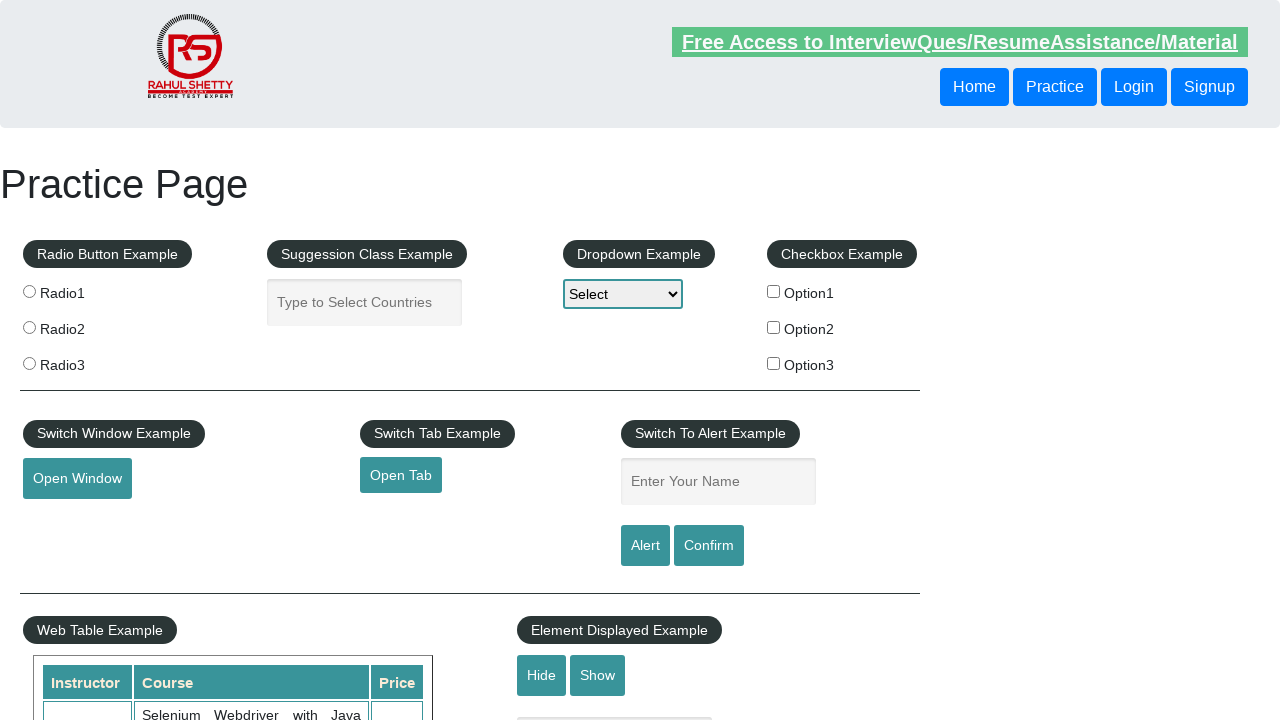

Waited for footer links to load on Automation Practice page
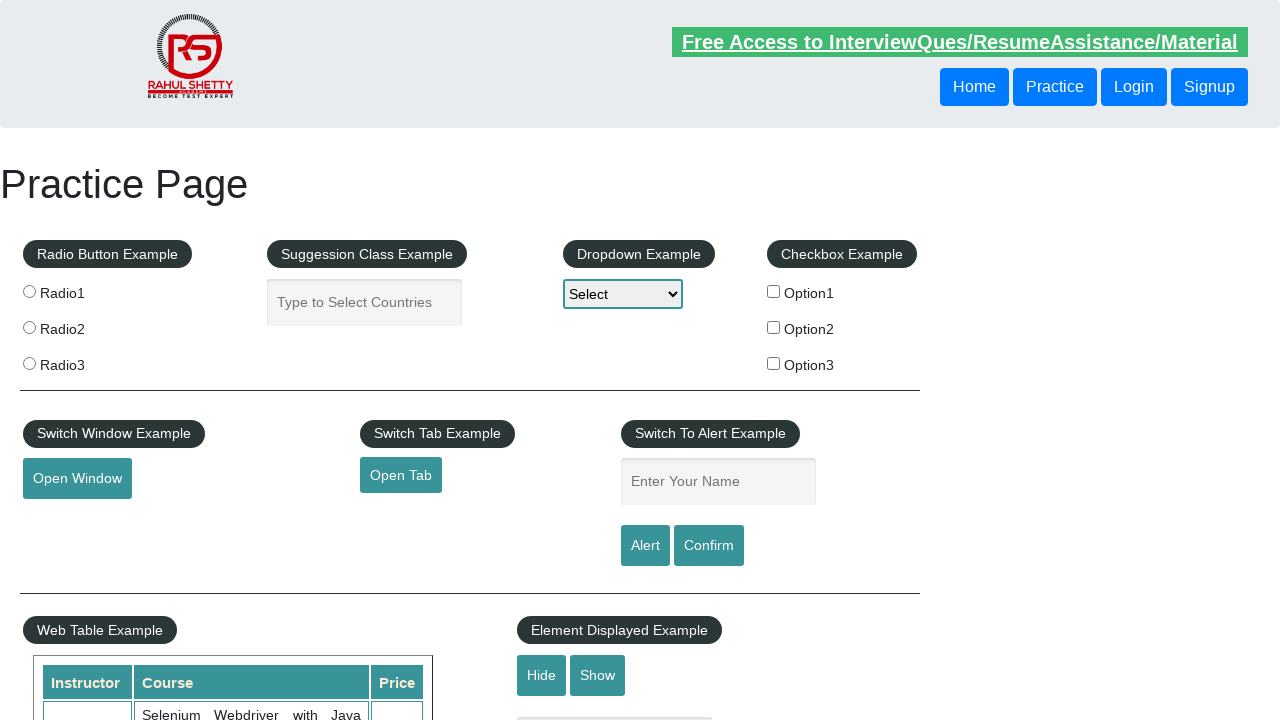

Located all footer links on the page
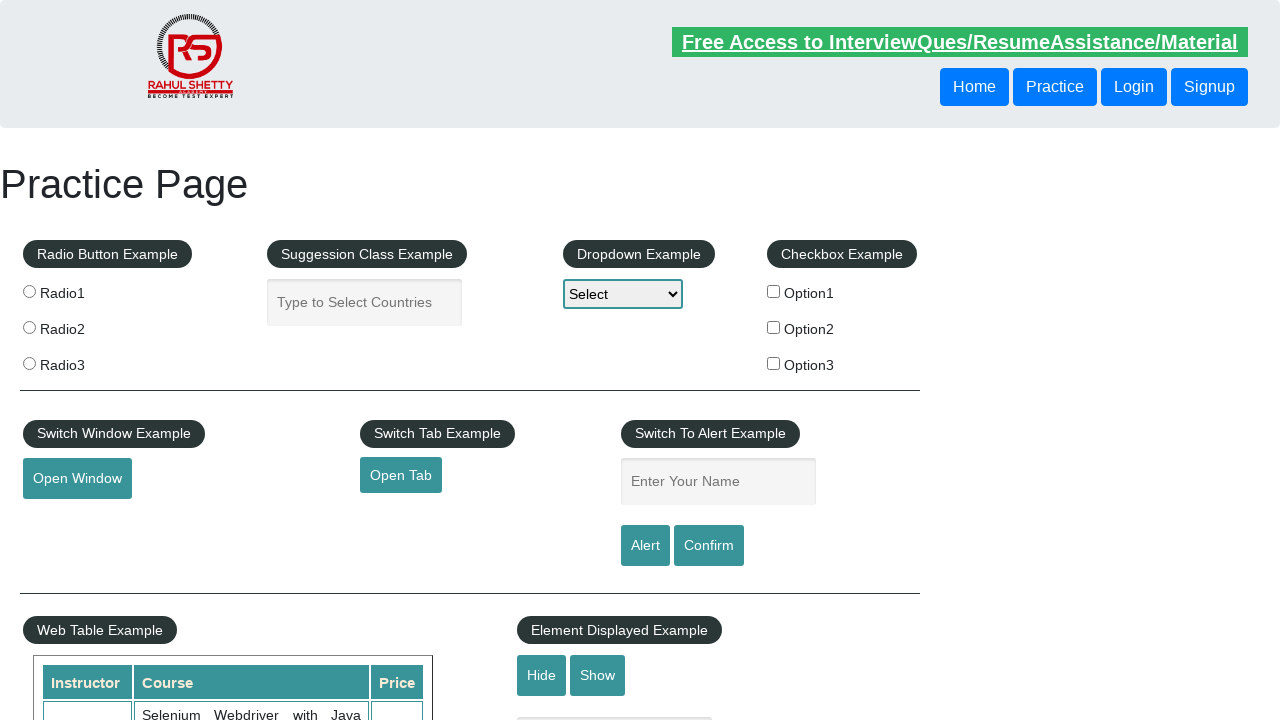

Verified that 20 footer links are present and visible on the page
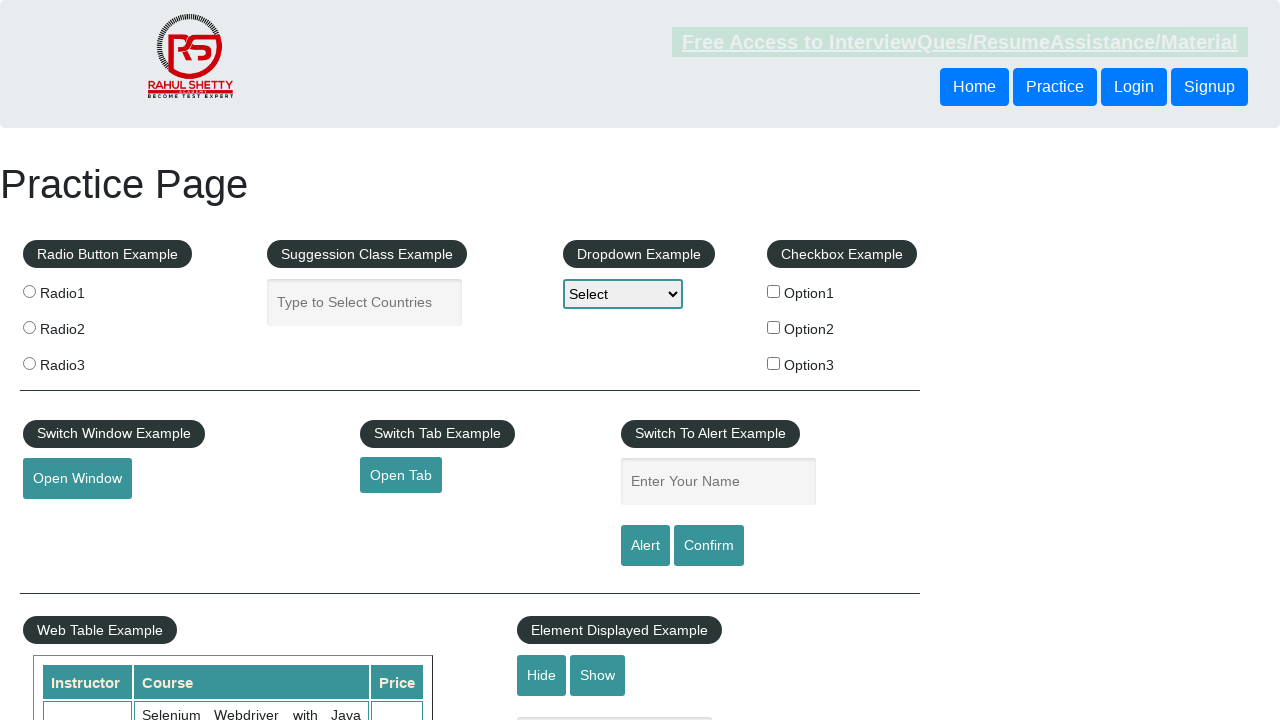

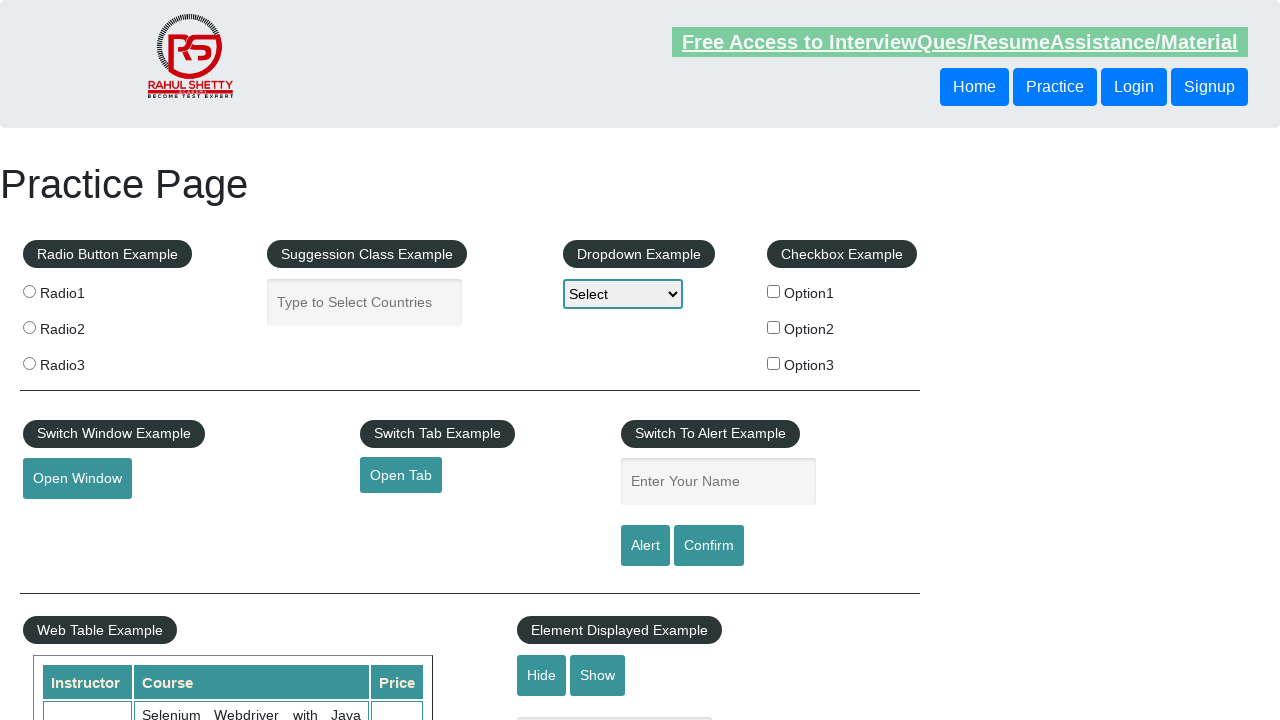